Tests a CSS selector practice form by filling in various input fields including first name, last name, gender, city, and additional text fields

Starting URL: https://www.hyrtutorials.com/p/css-selectors-practice.html

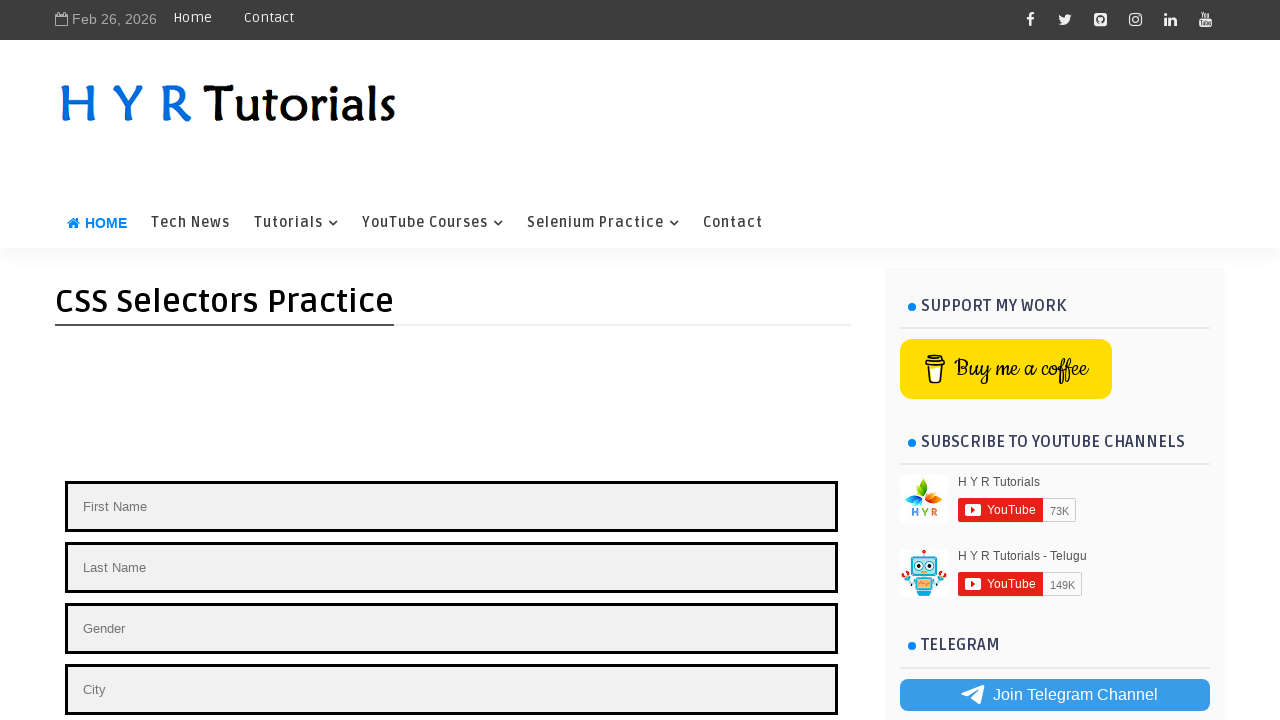

Filled first name field with 'Bose' using CSS ID selector on #firstName
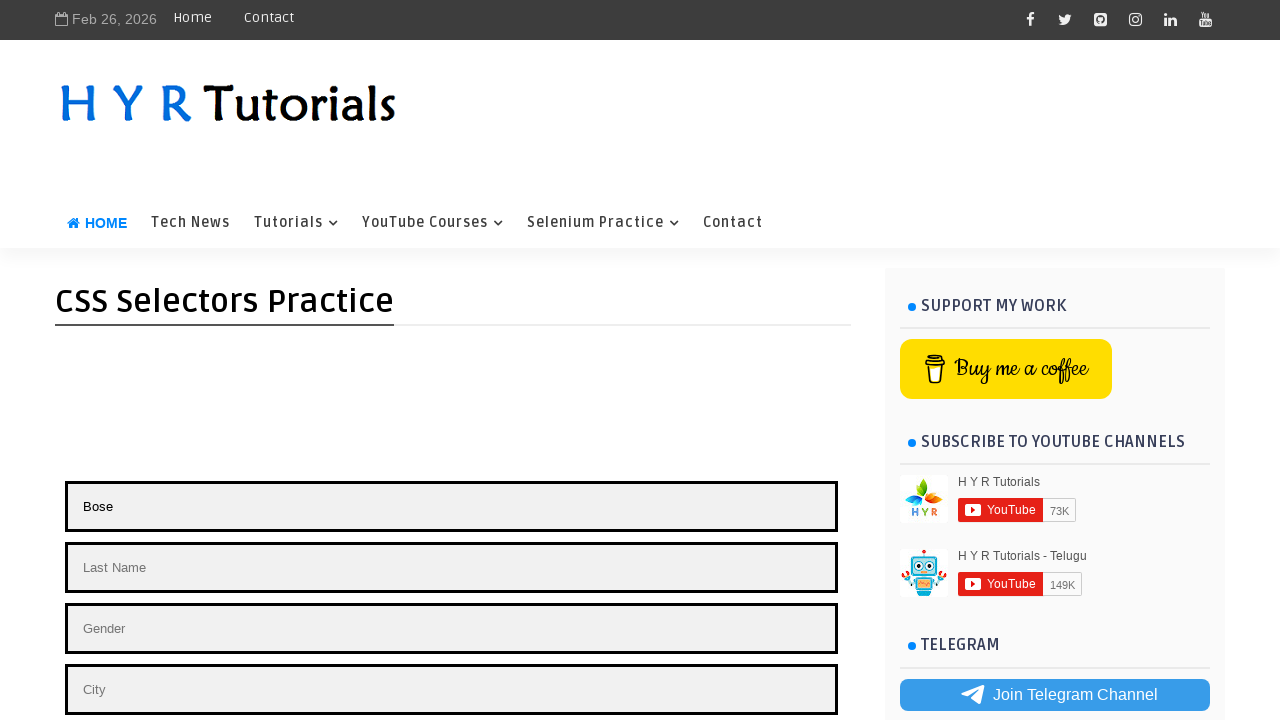

Filled last name field with 'H' using CSS ID selector on #lastName
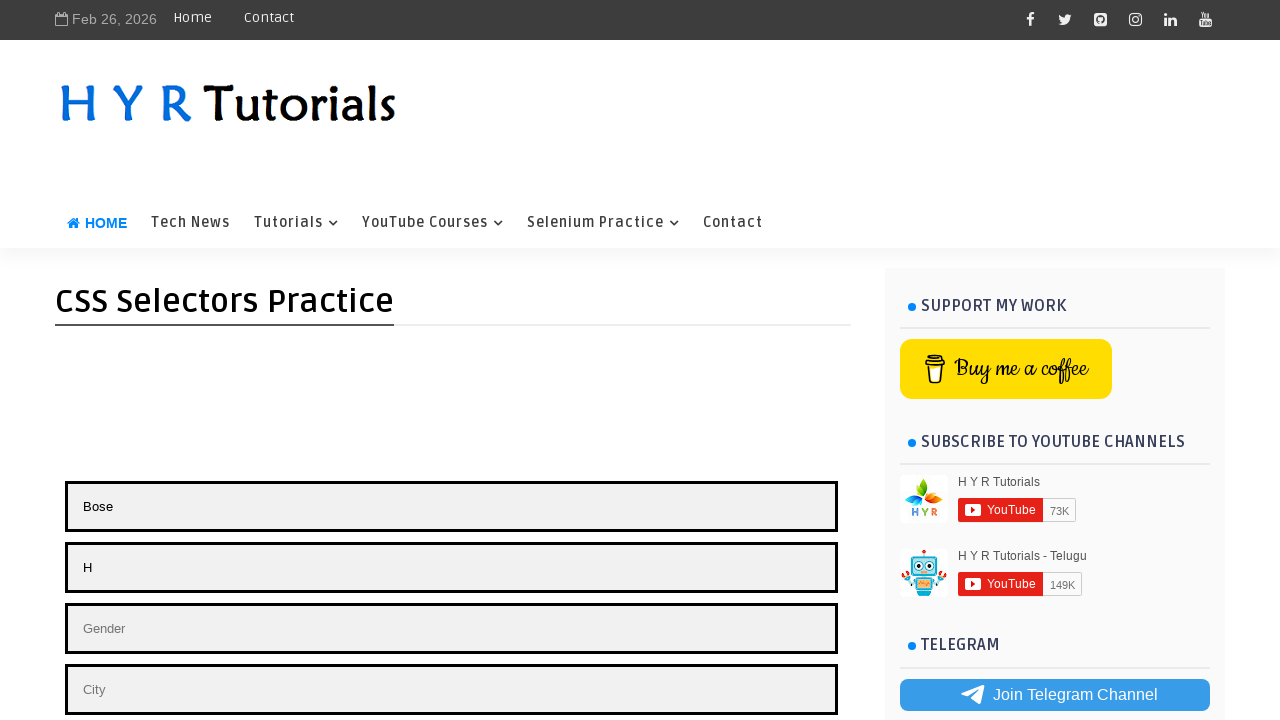

Filled gender field with 'Male' using CSS class selector on .gender
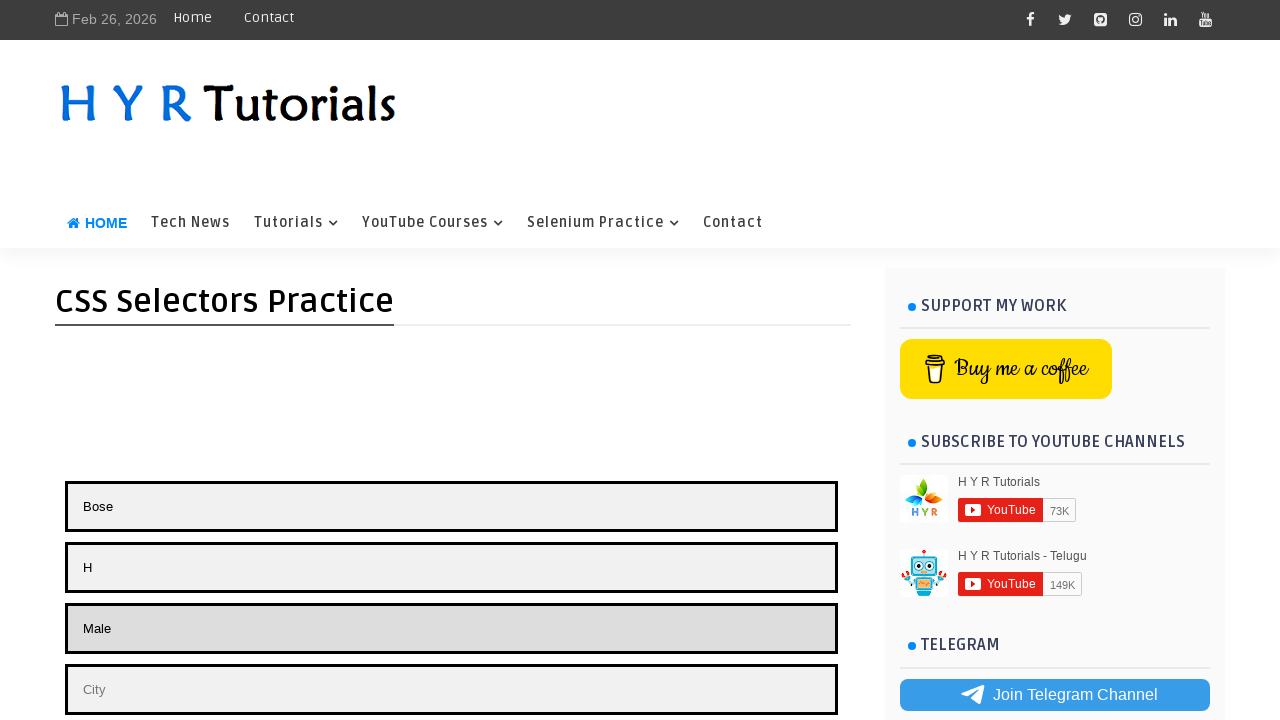

Filled city field with 'Chennai' using CSS class selector on .city
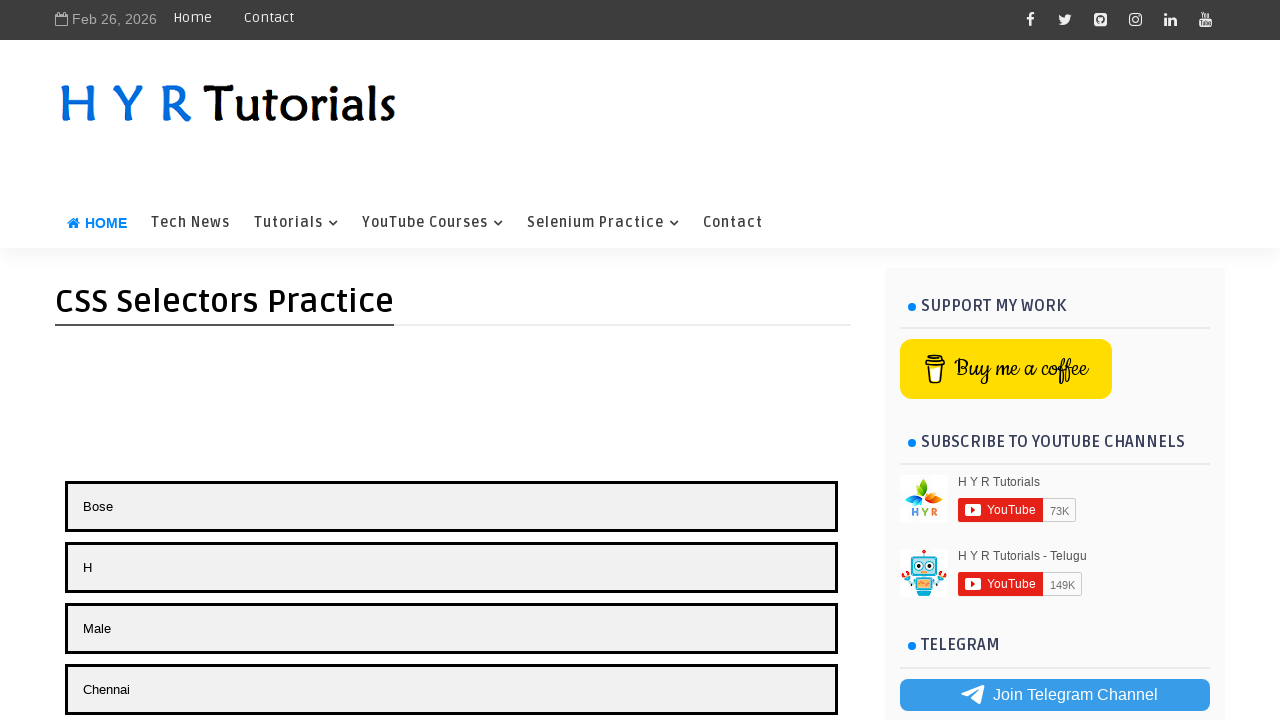

Filled 6th input field with 'What the pass ?' using xpath on //input[6]
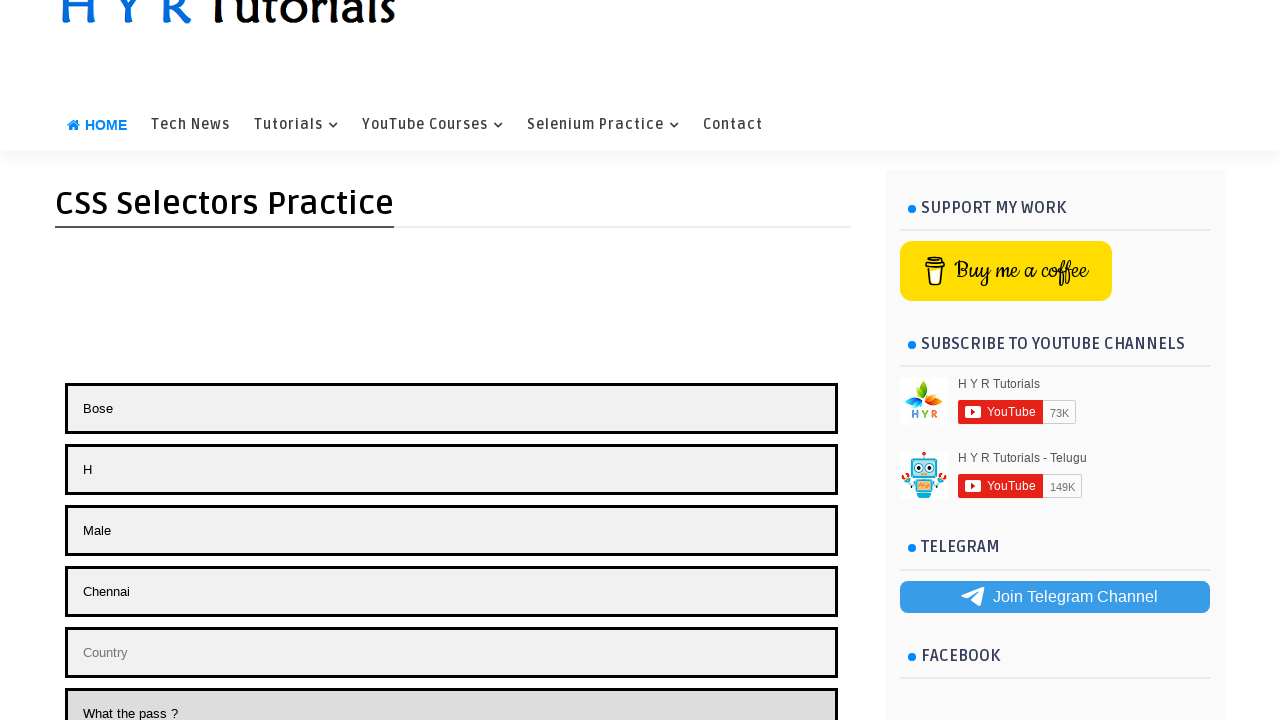

Filled 7th input field with 'Secret Protocols' using xpath on //input[7]
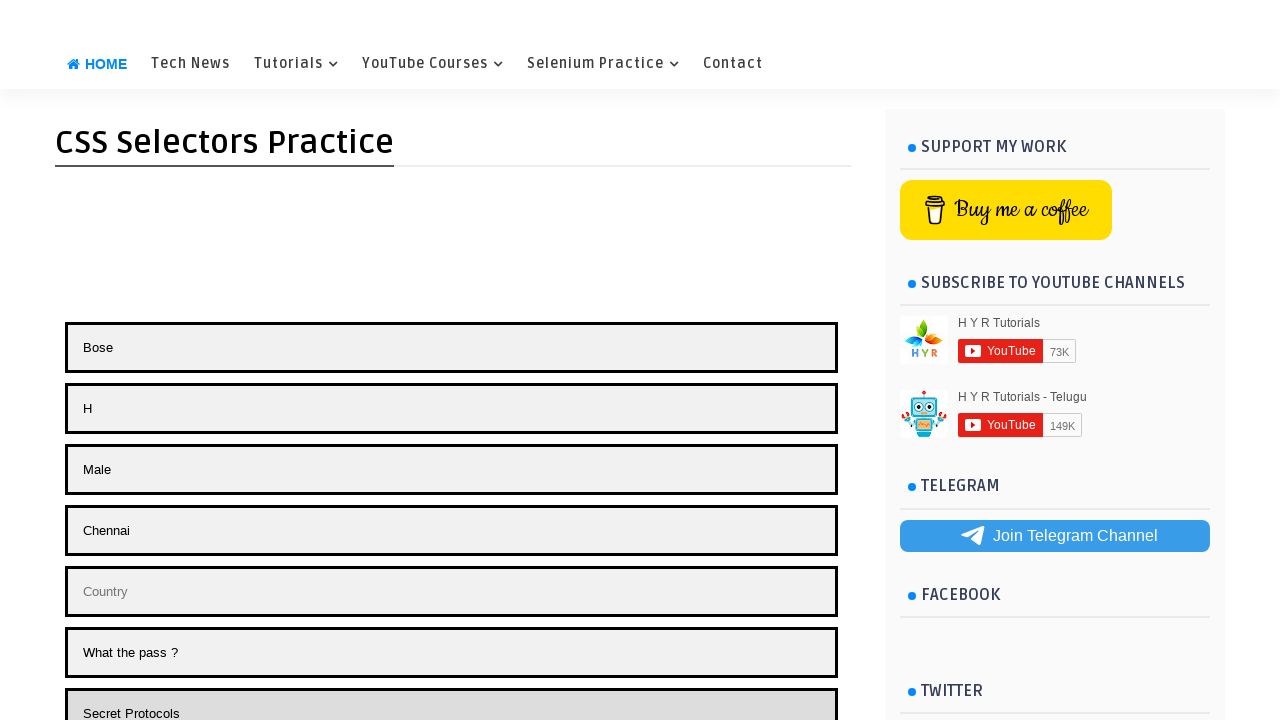

Filled 8th input field with '###########' using xpath on //input[8]
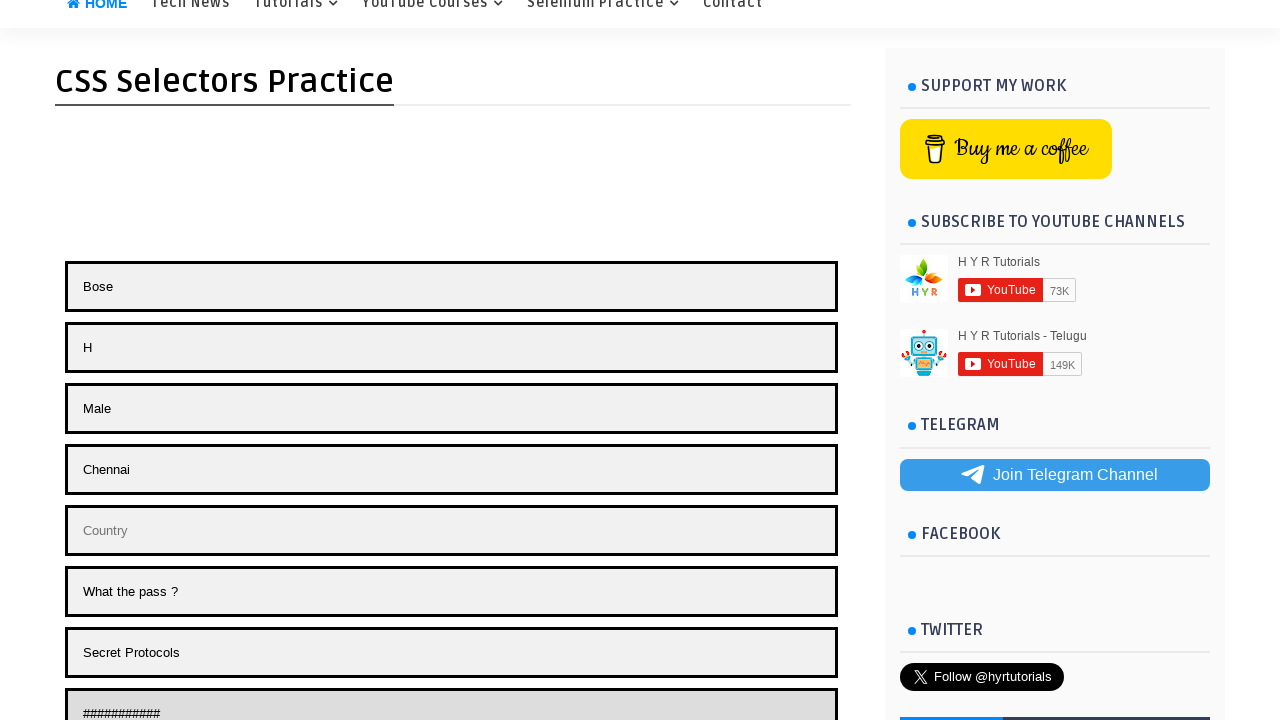

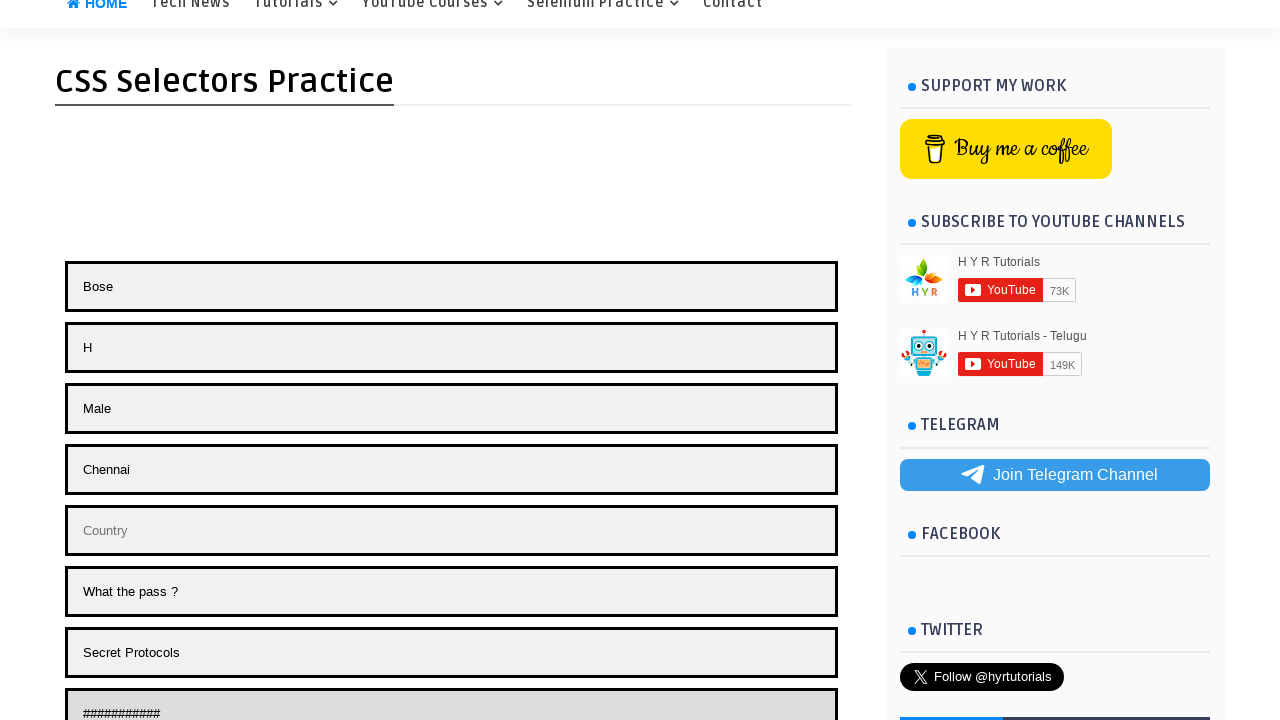